Tests JavaScript alert and confirm dialog handling by filling a name field, triggering an alert and accepting it, then triggering a confirm dialog and dismissing it.

Starting URL: https://www.rahulshettyacademy.com/AutomationPractice/

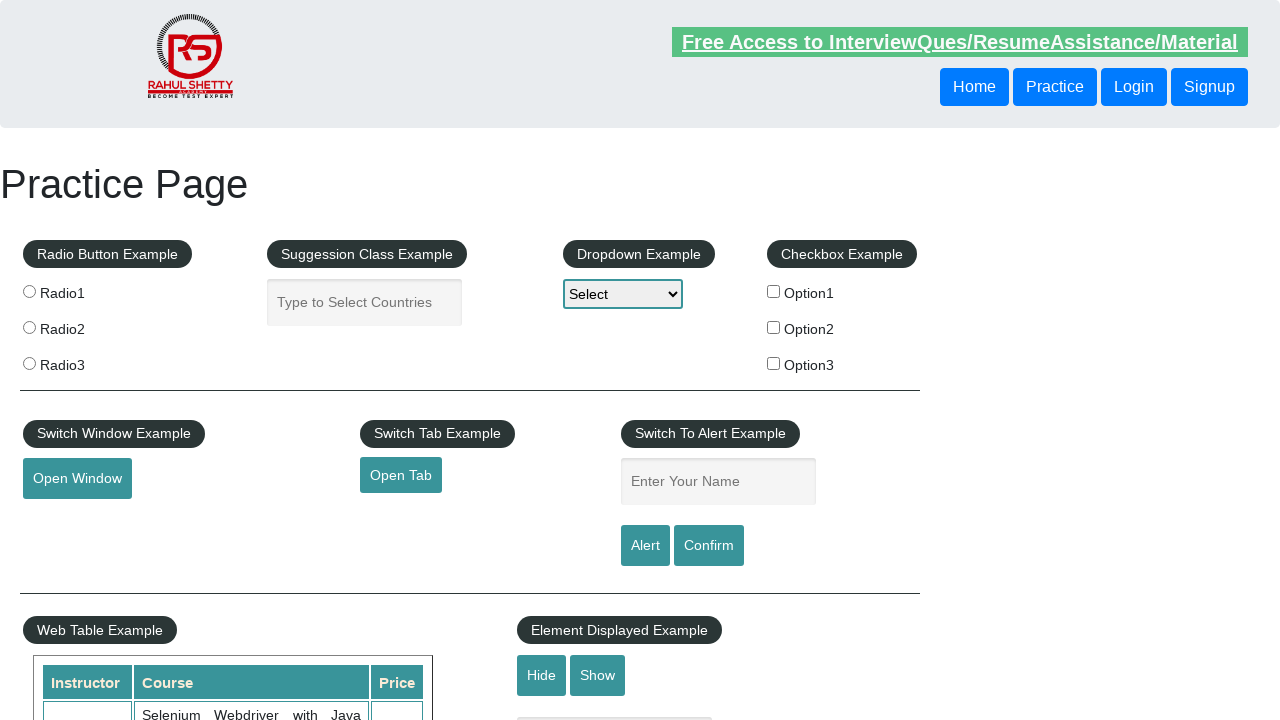

Filled name field with 'Francisco de Miguel Arroyo' on #name
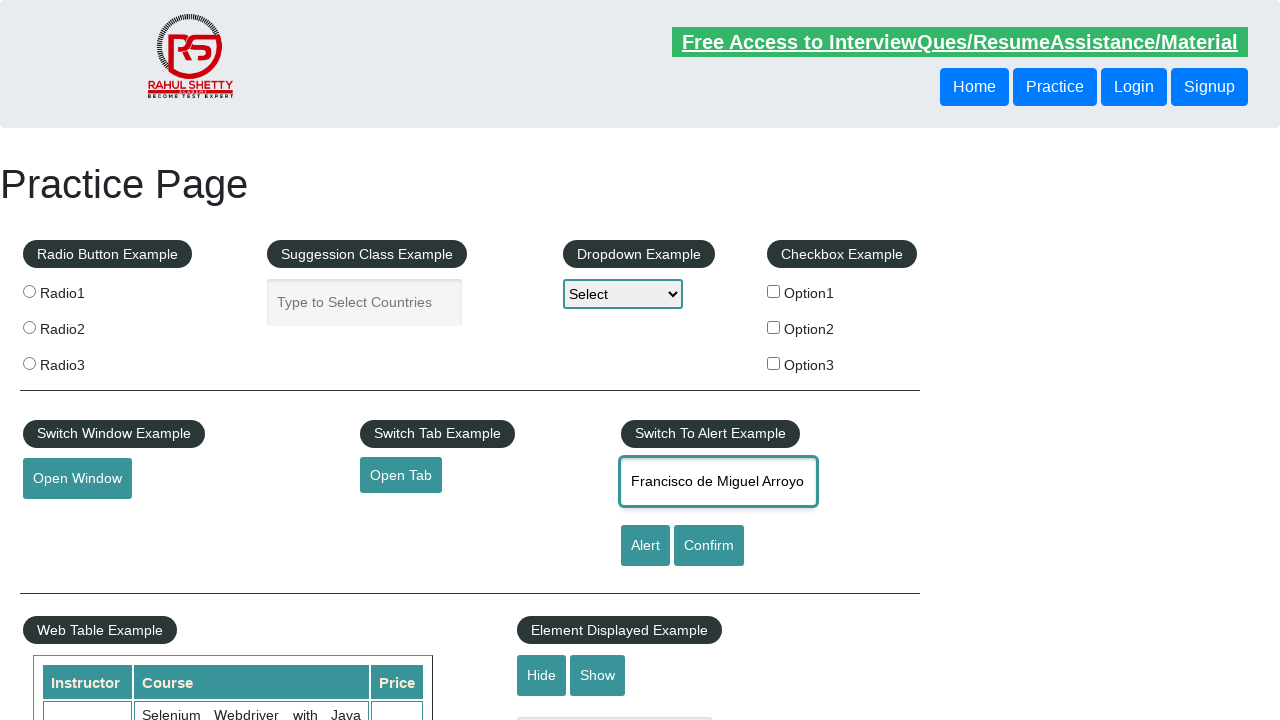

Set up alert dialog handler to accept alerts
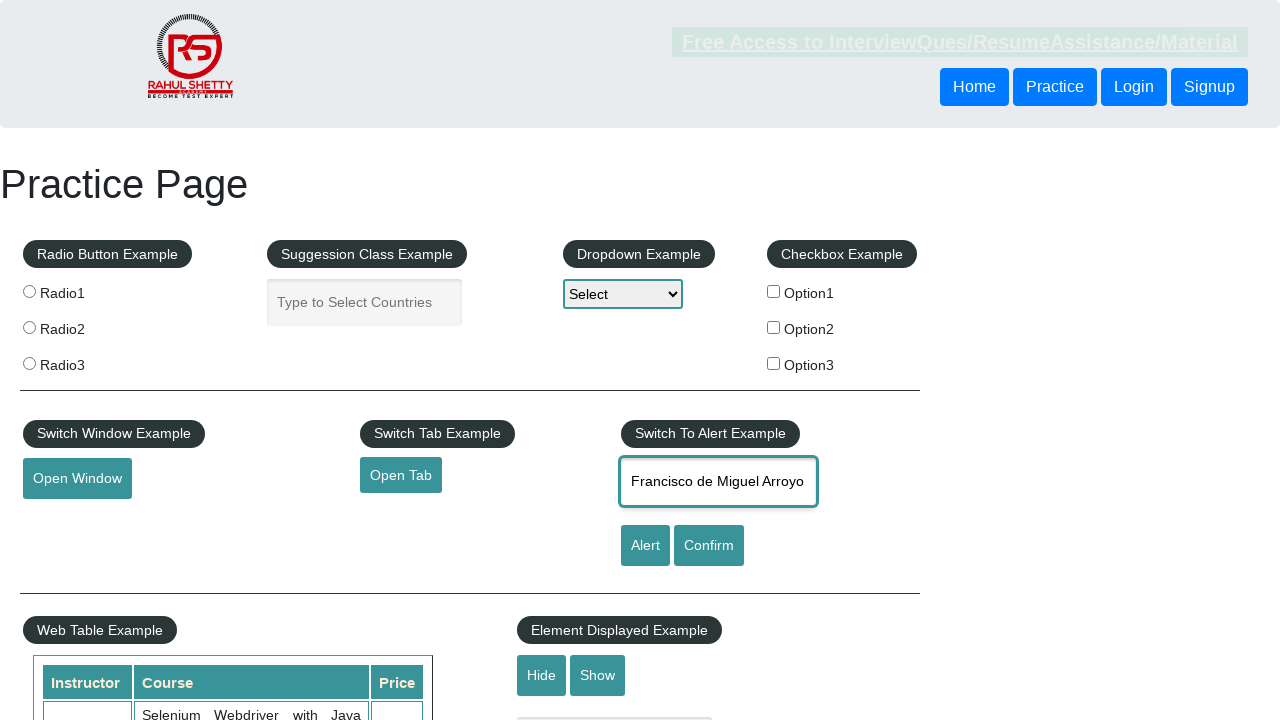

Clicked alert button to trigger JavaScript alert dialog at (645, 546) on #alertbtn
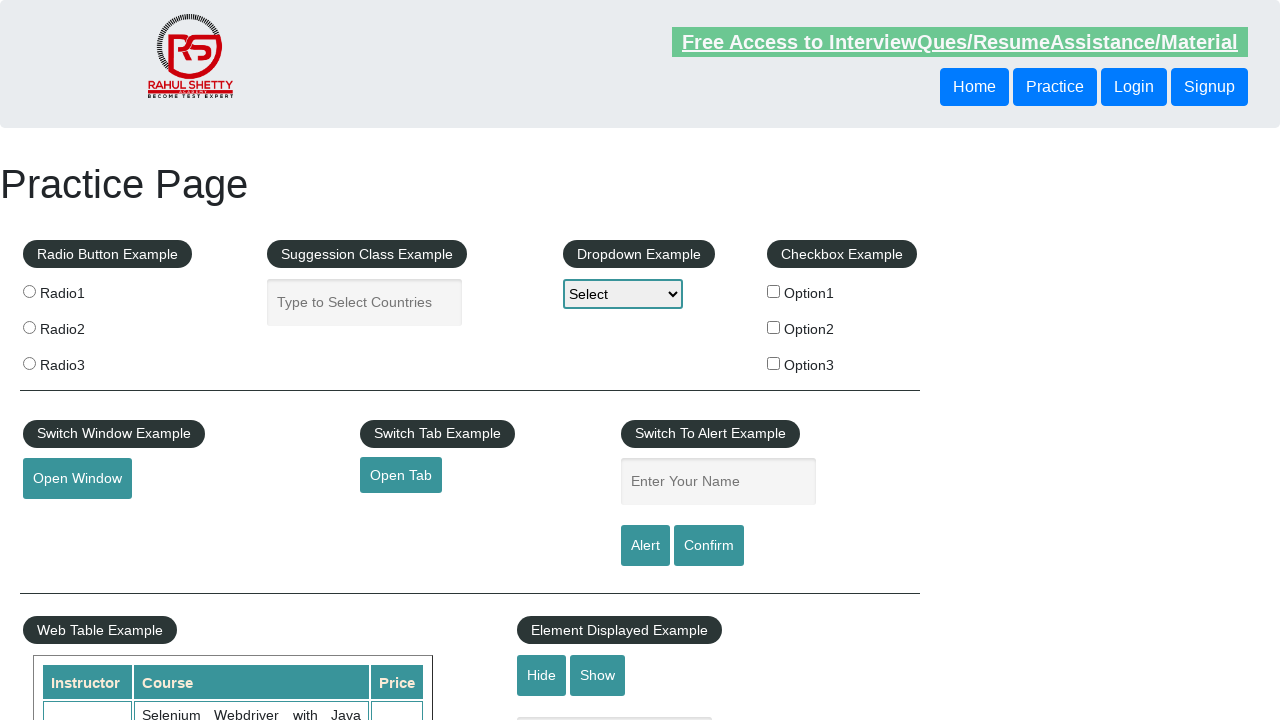

Alert dialog was accepted and dismissed
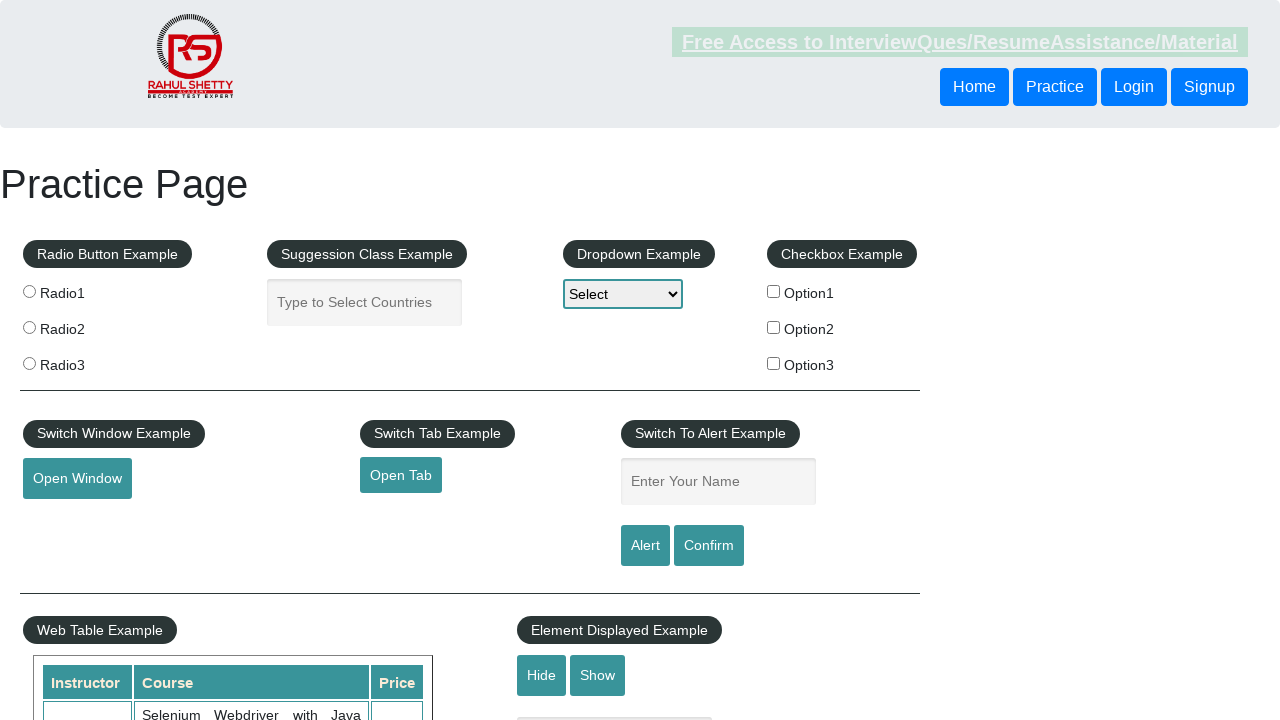

Removed alert dialog handler
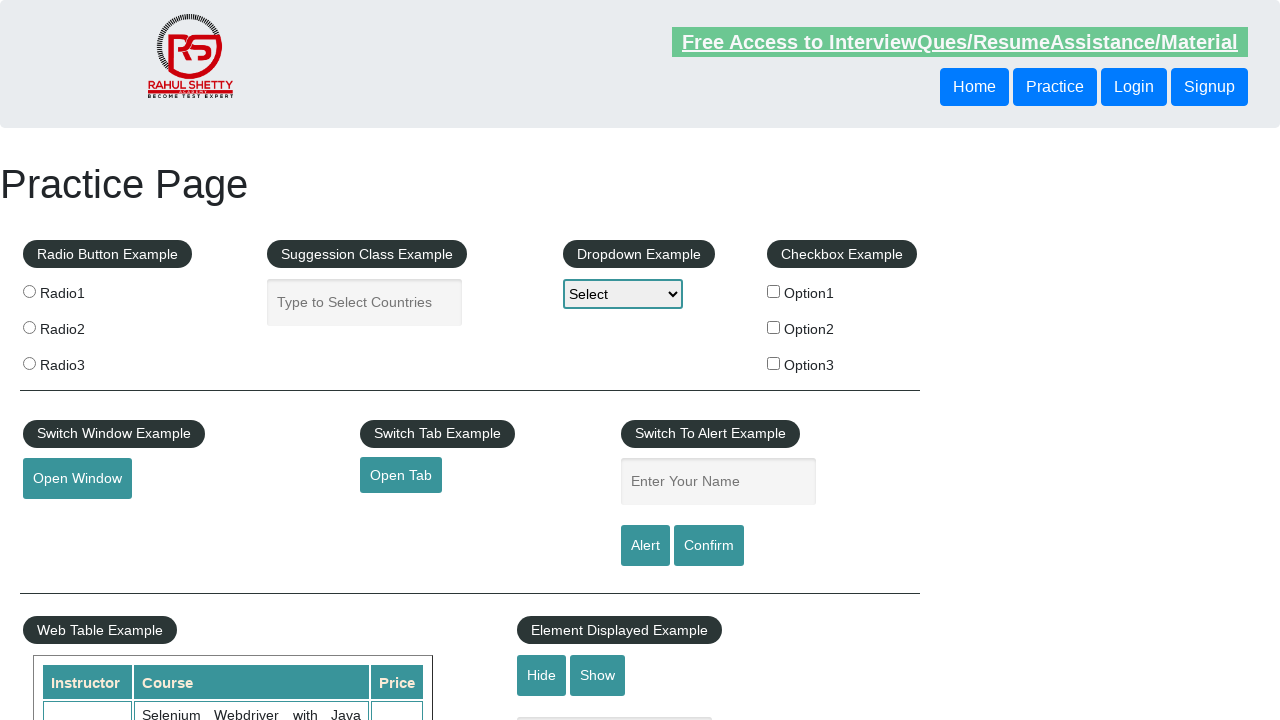

Set up confirm dialog handler to dismiss confirmations
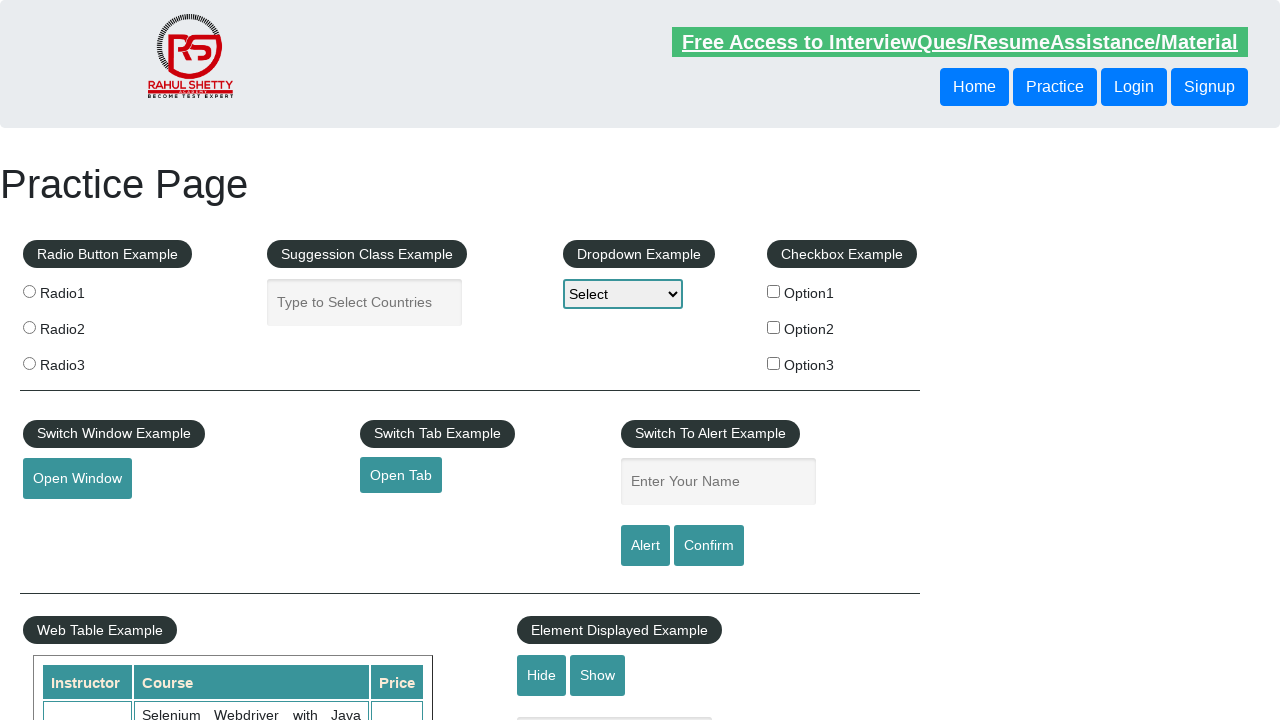

Clicked confirm button to trigger JavaScript confirm dialog at (709, 546) on #confirmbtn
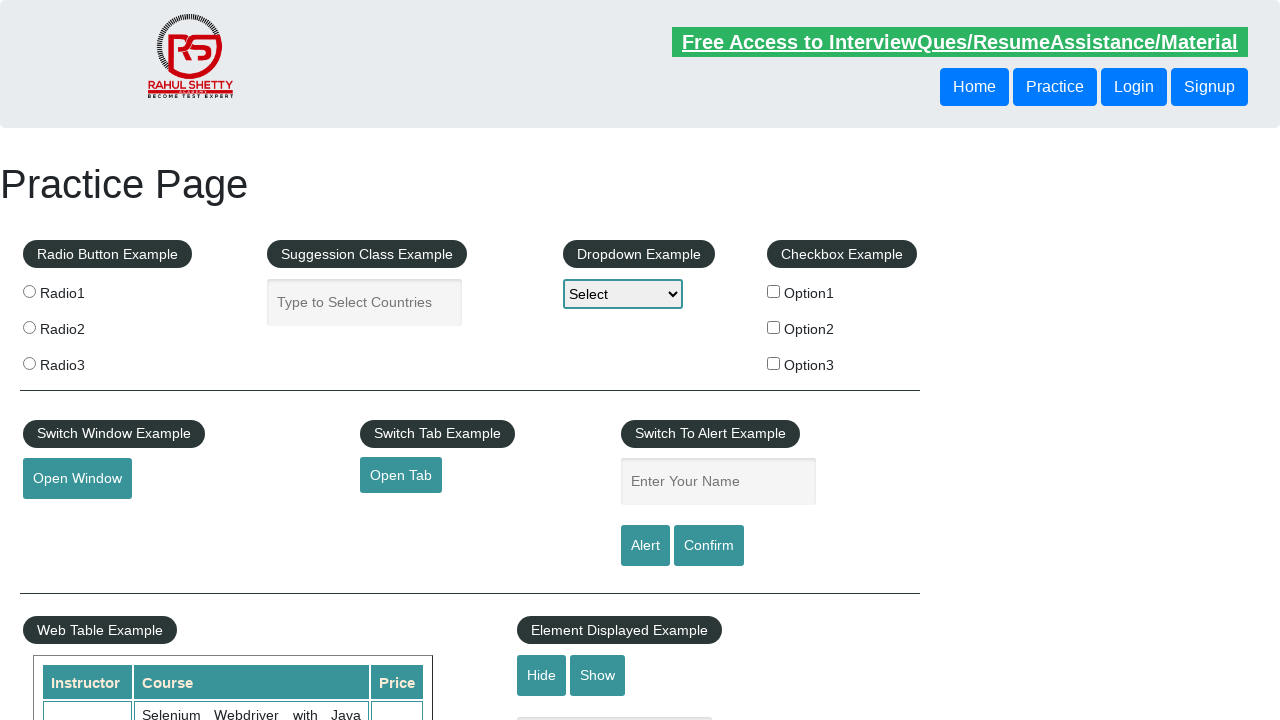

Confirm dialog was dismissed
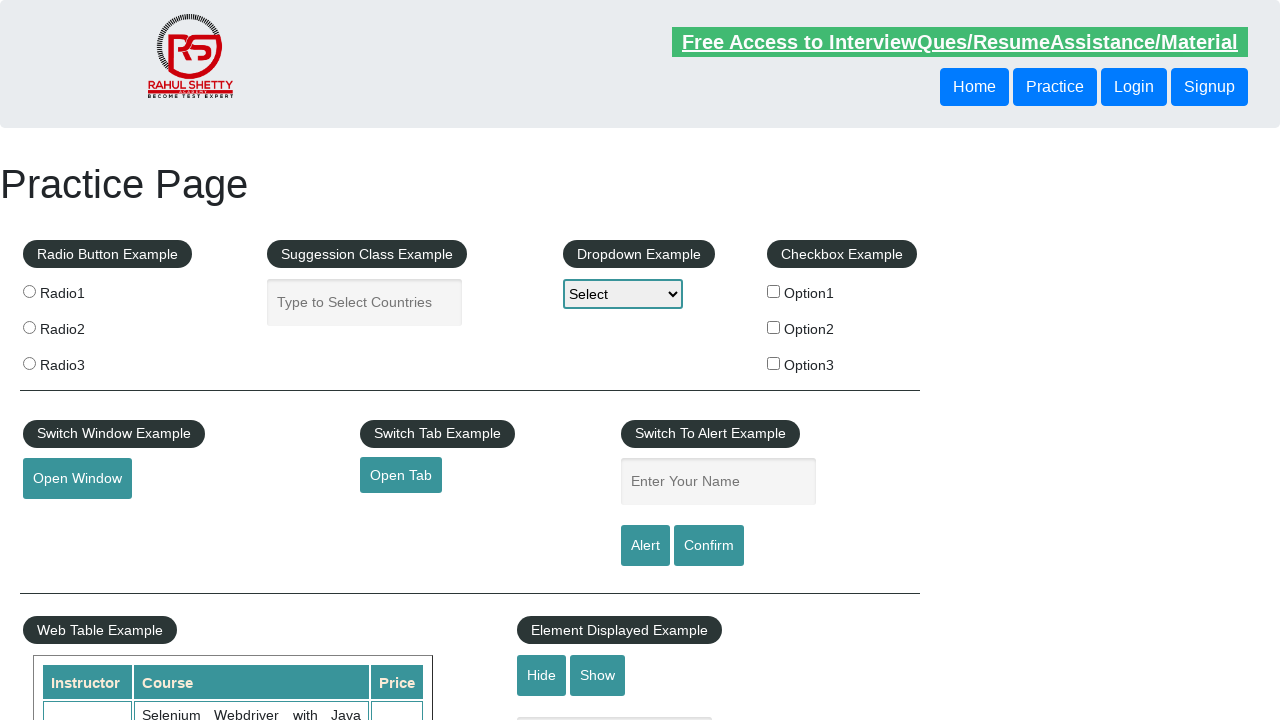

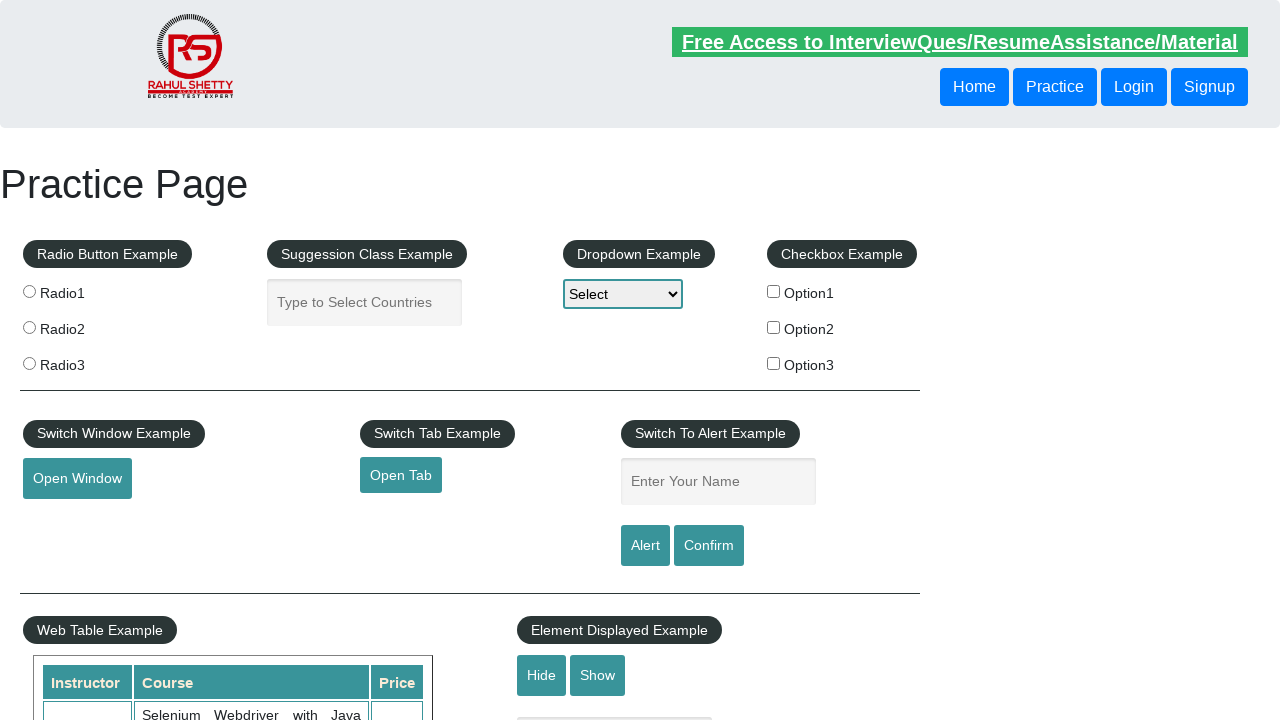